Navigates to Simplilearn website and verifies the page loads by checking the title is present

Starting URL: https://www.simplilearn.com

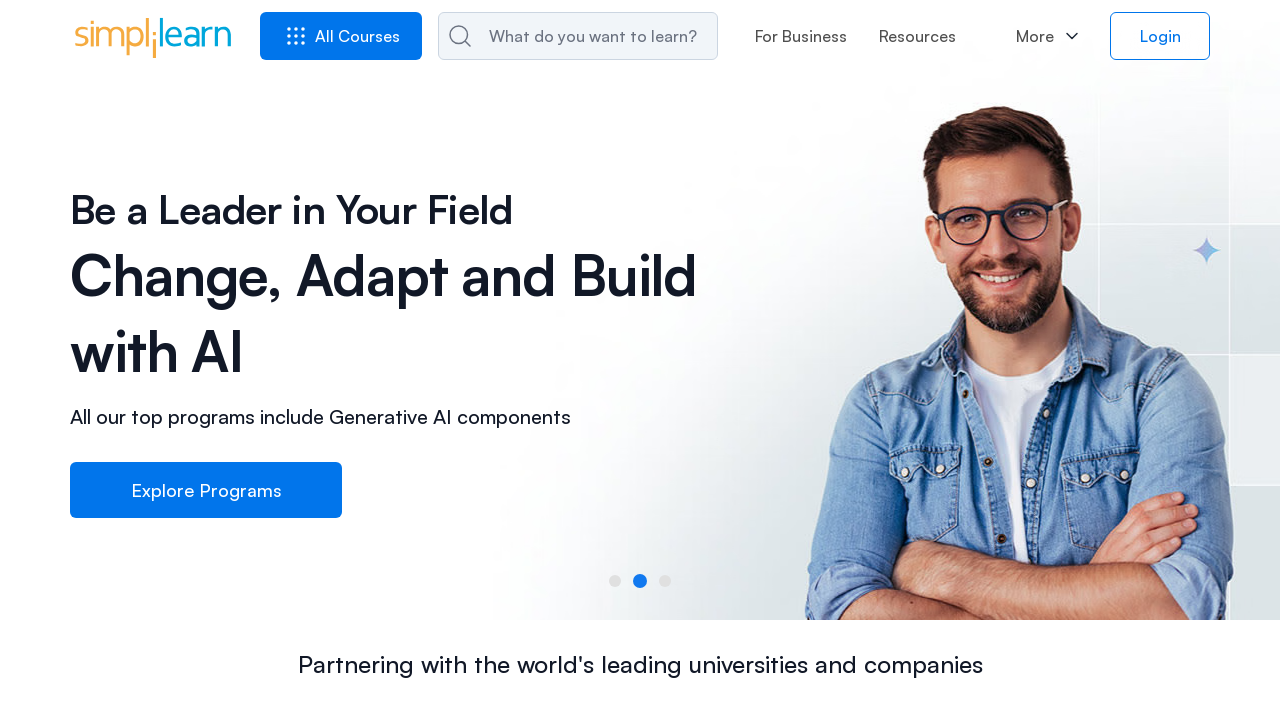

Navigated to Simplilearn website
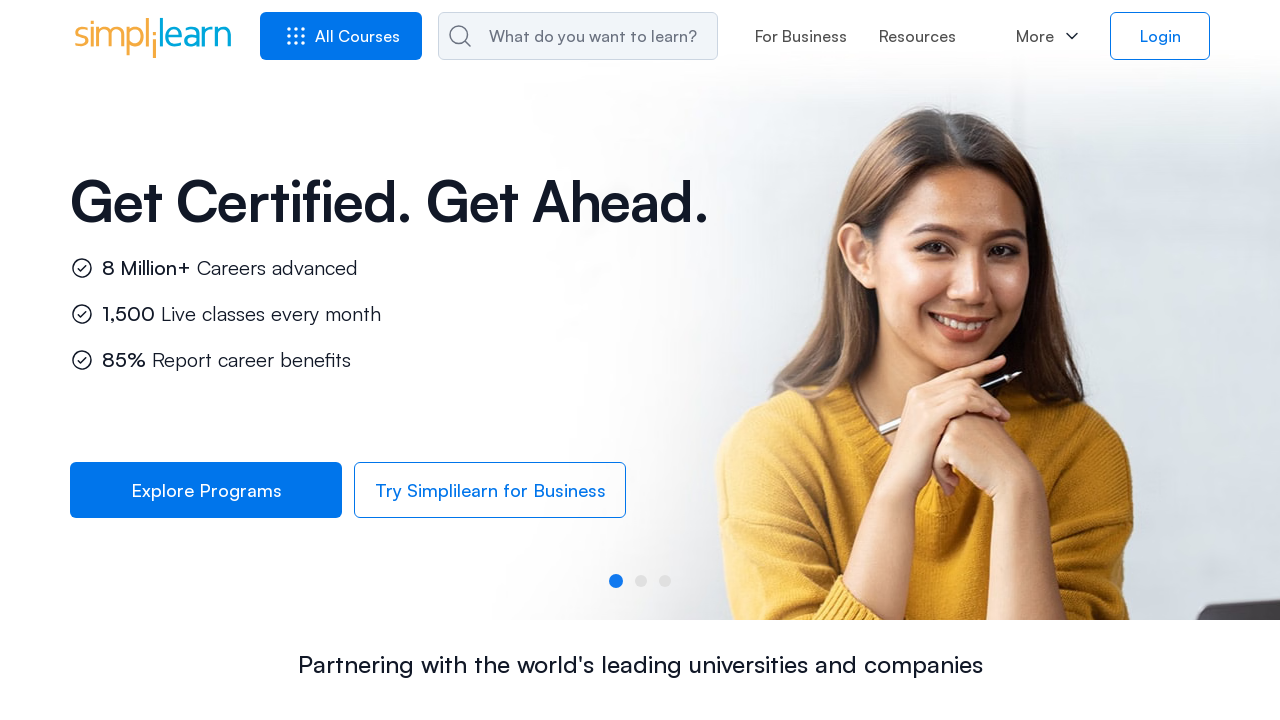

Page DOM content loaded
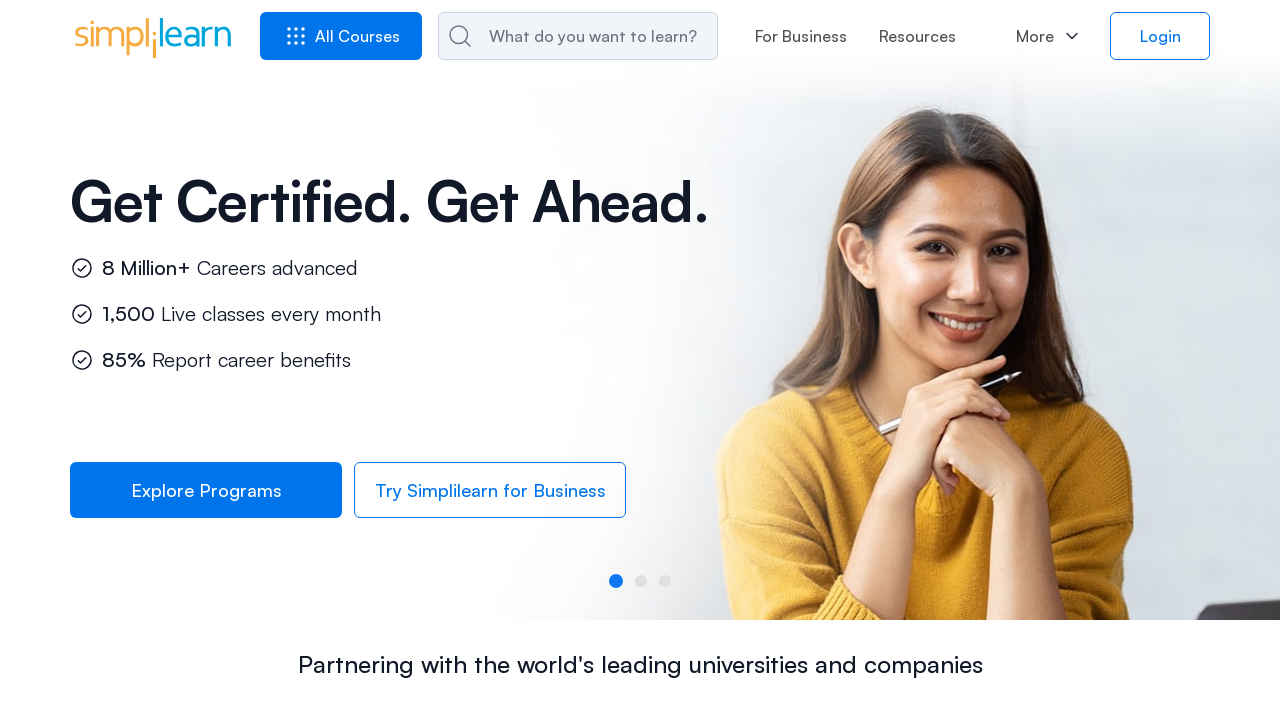

Verified page title is present and not empty
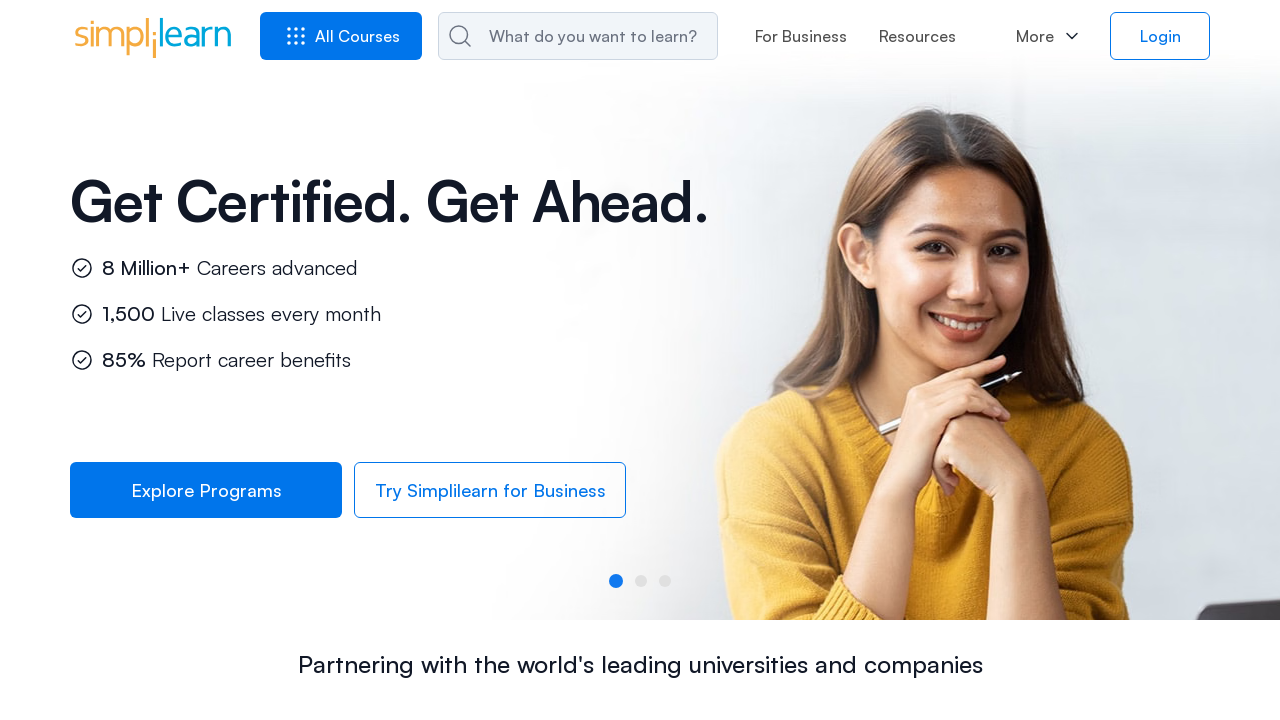

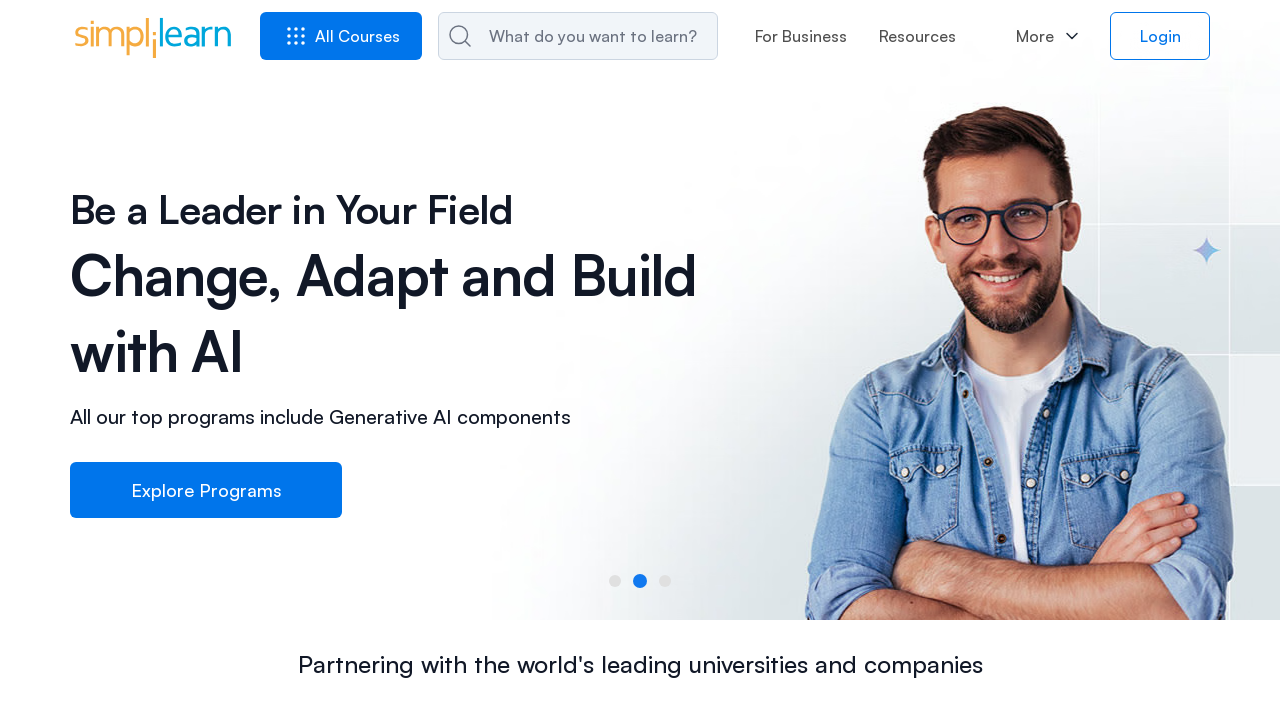